Navigates to Flipkart homepage and retrieves the page title for verification

Starting URL: https://www.flipkart.com/

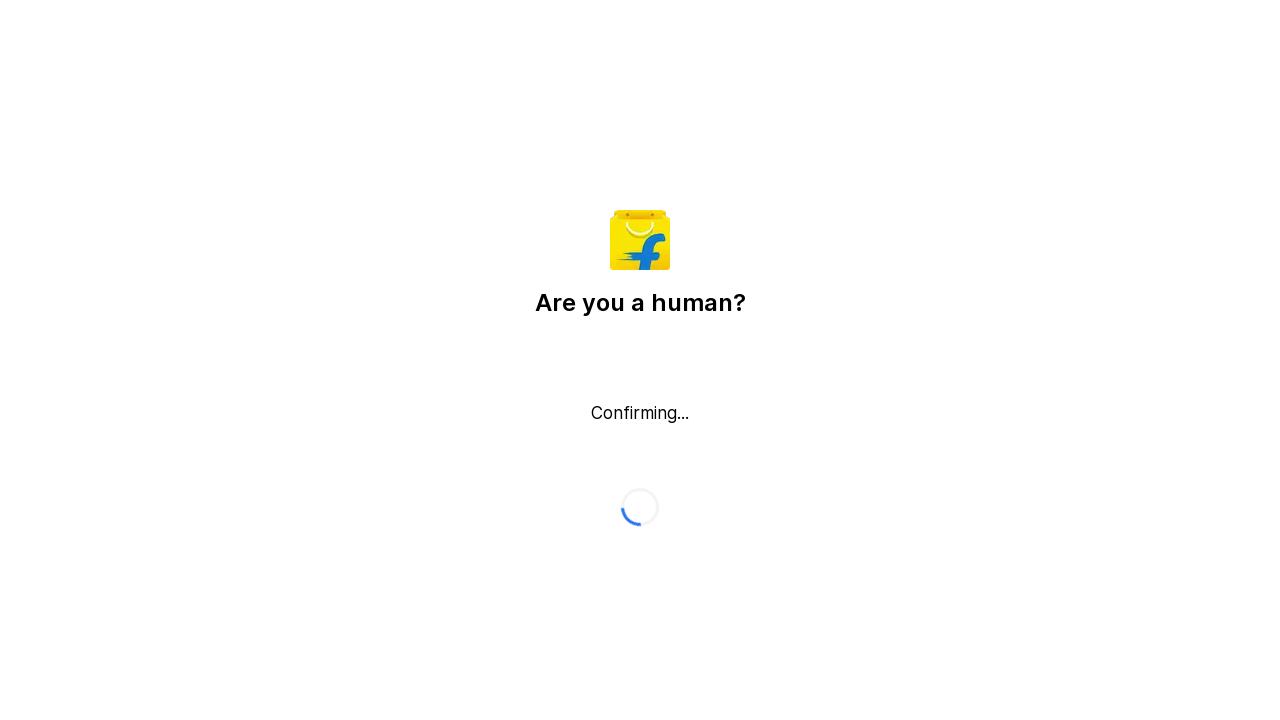

Waited for page to reach domcontentloaded state
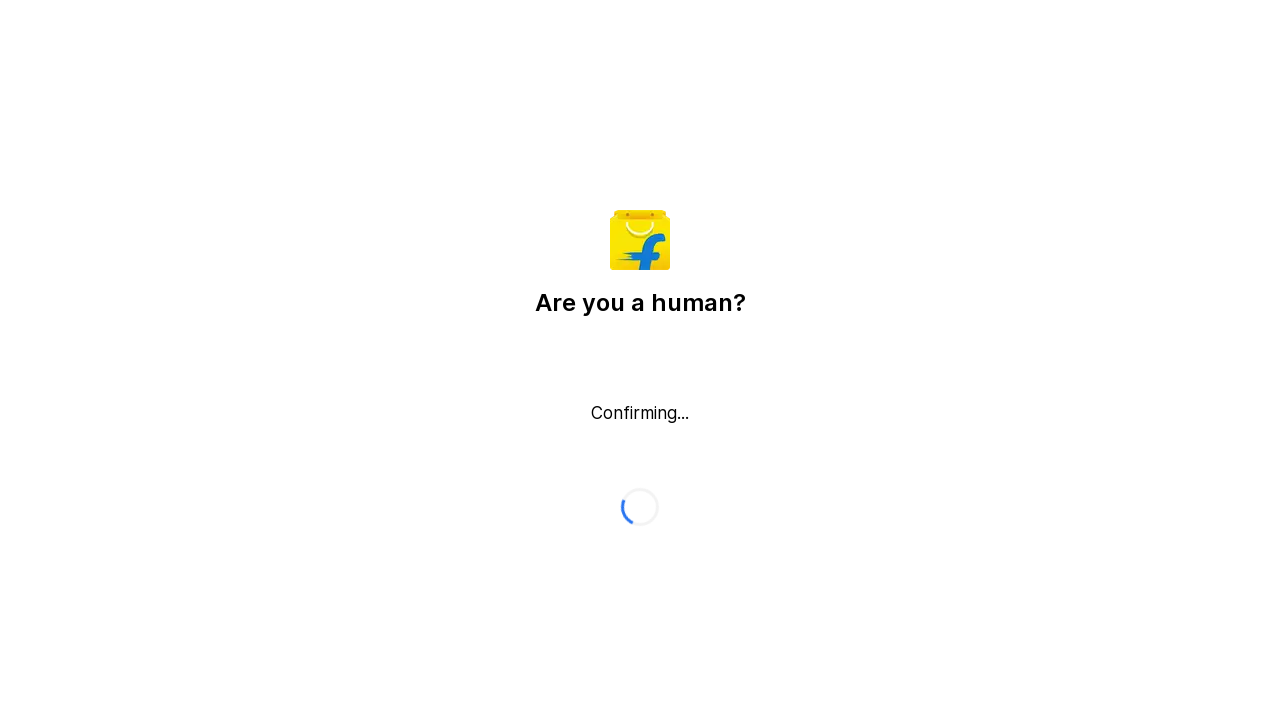

Retrieved page title: 'Flipkart reCAPTCHA'
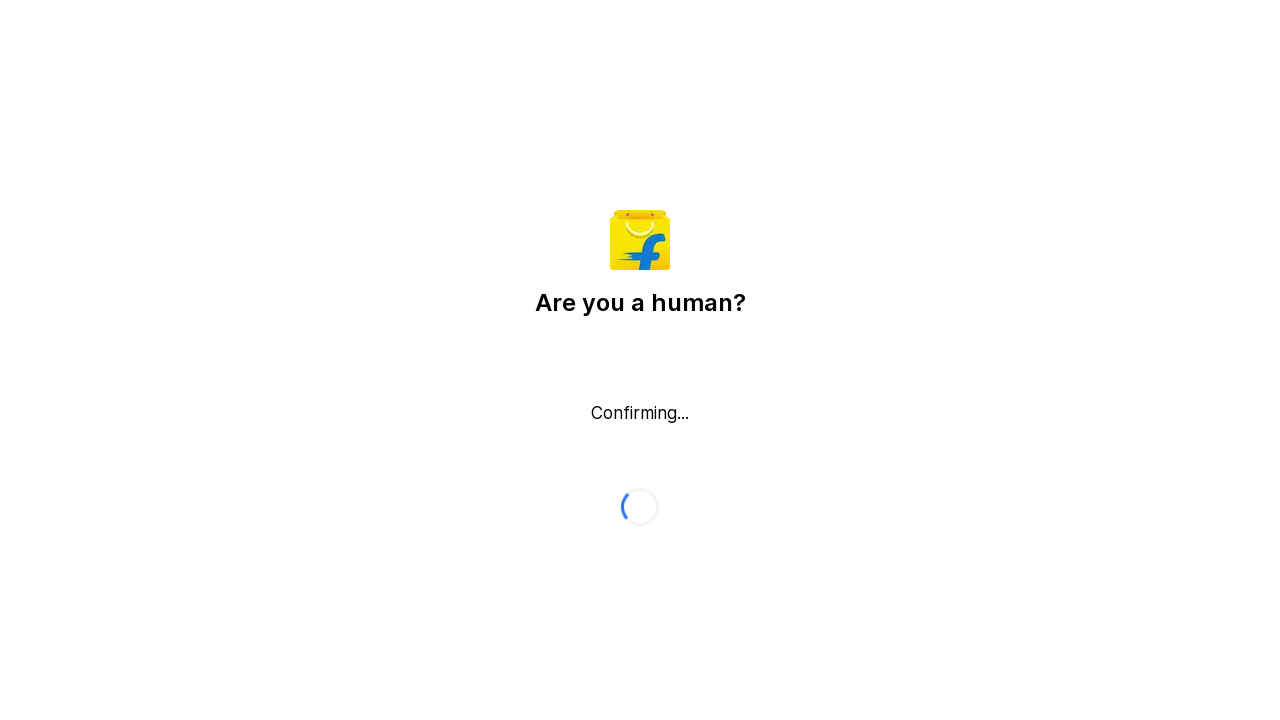

Verified that page title is not empty
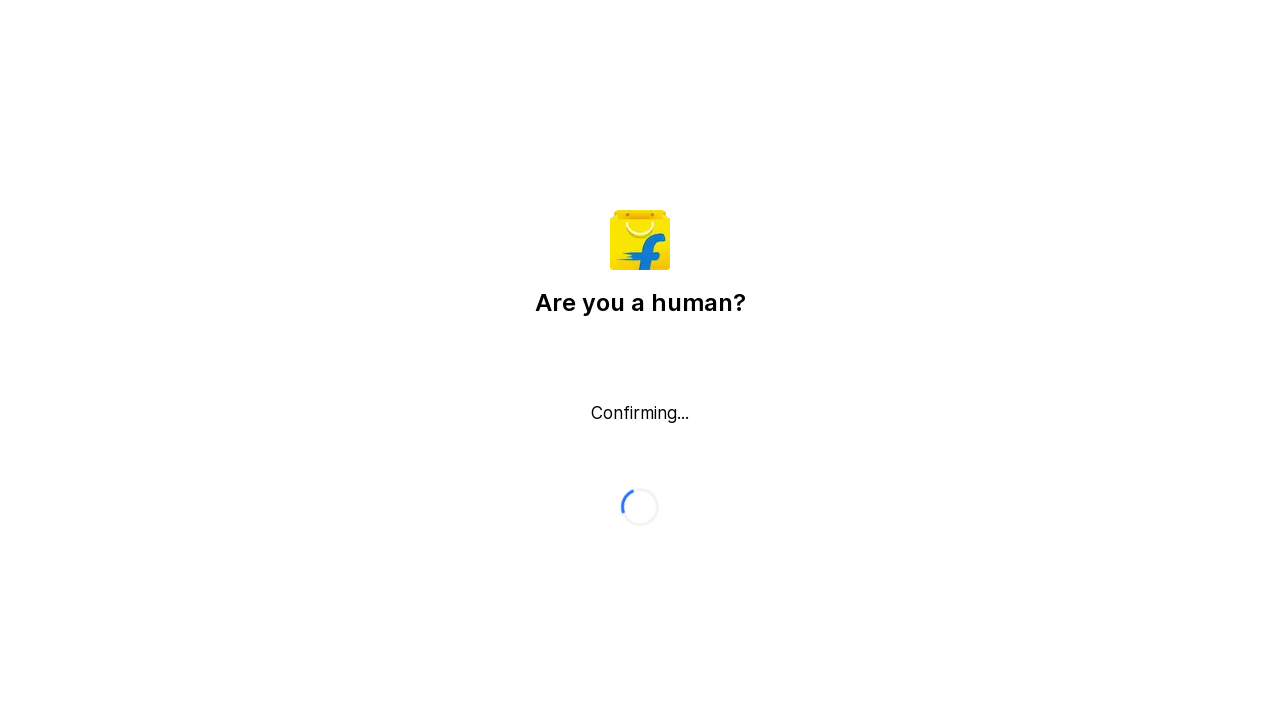

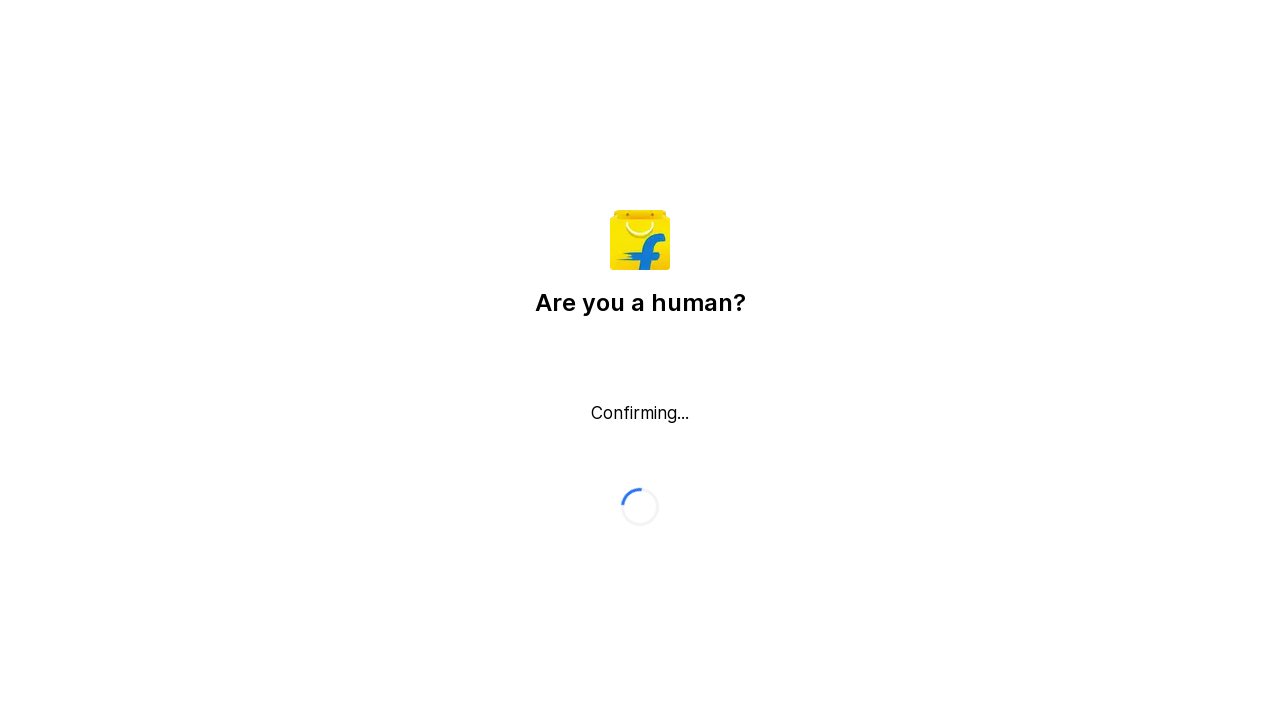